Tests opening the ratings page from the hamburger drop-down menu and verifying the header

Starting URL: https://ppr.ru/

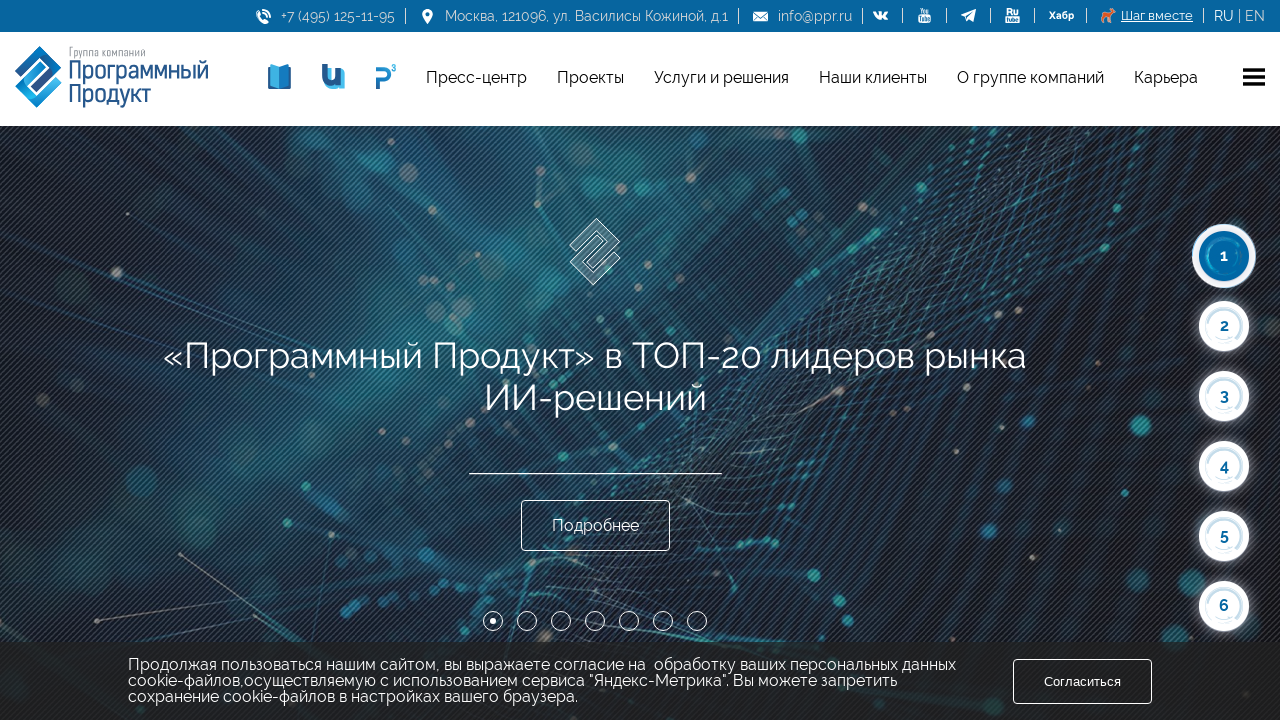

Clicked hamburger menu button at (1254, 77) on .menubtn
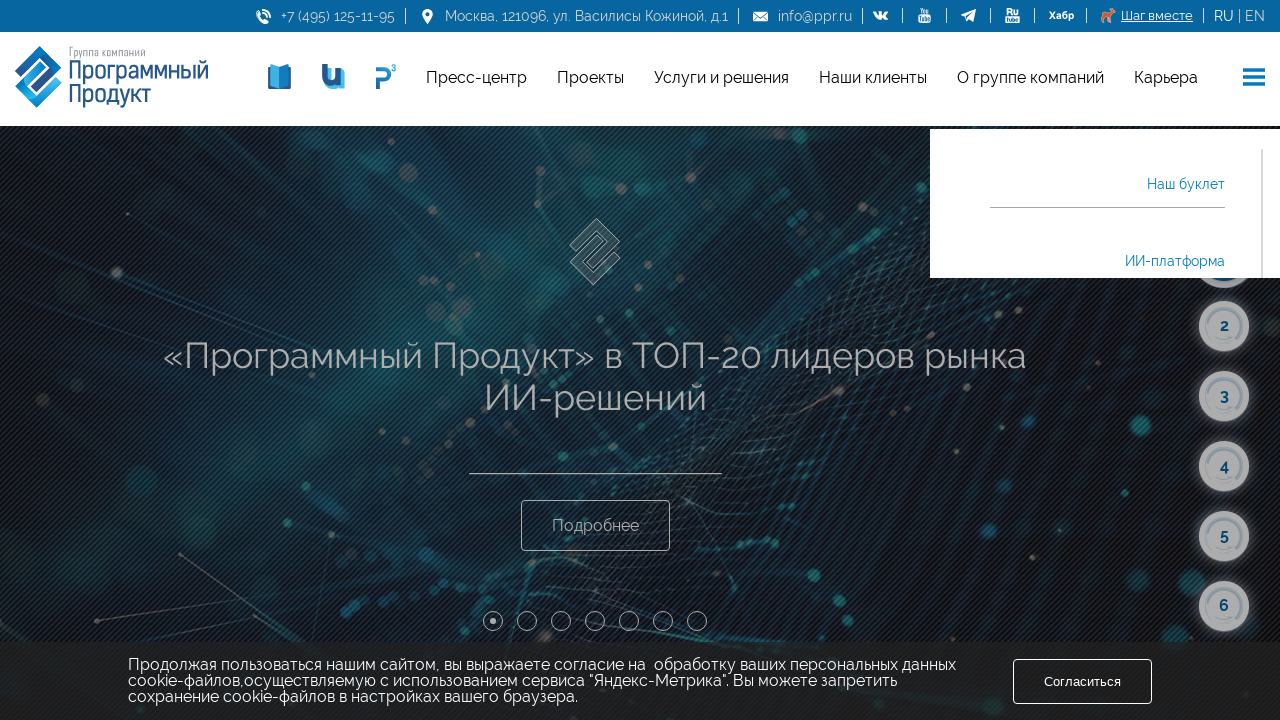

Clicked 'Рейтинги' (Ratings) button in expanded menu at (1194, 603) on #menubig >> text=Рейтинги
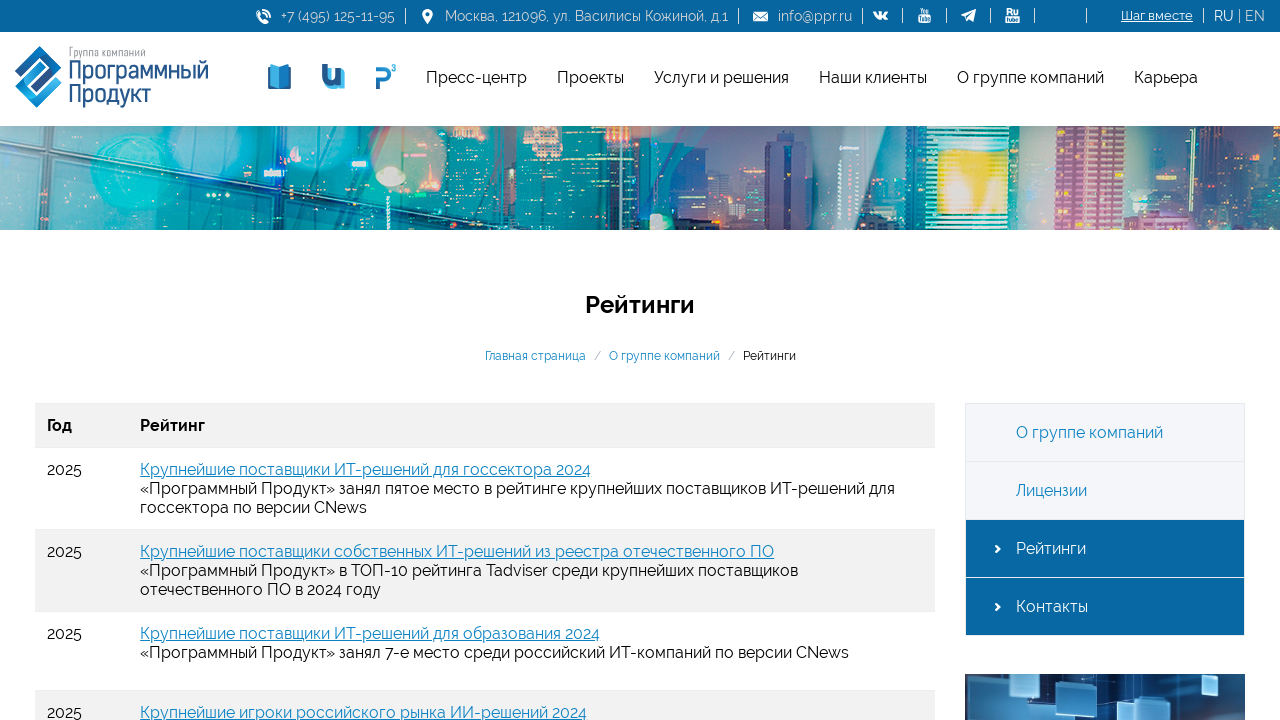

Ratings page loaded with header element present
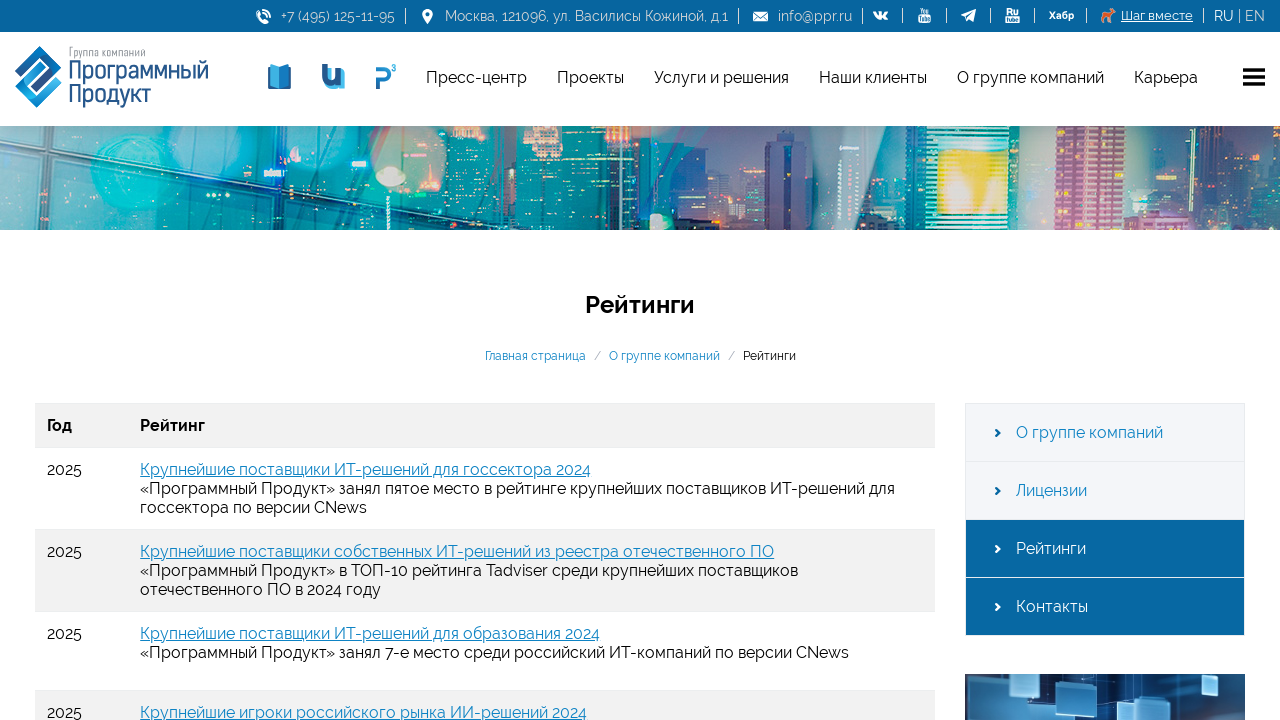

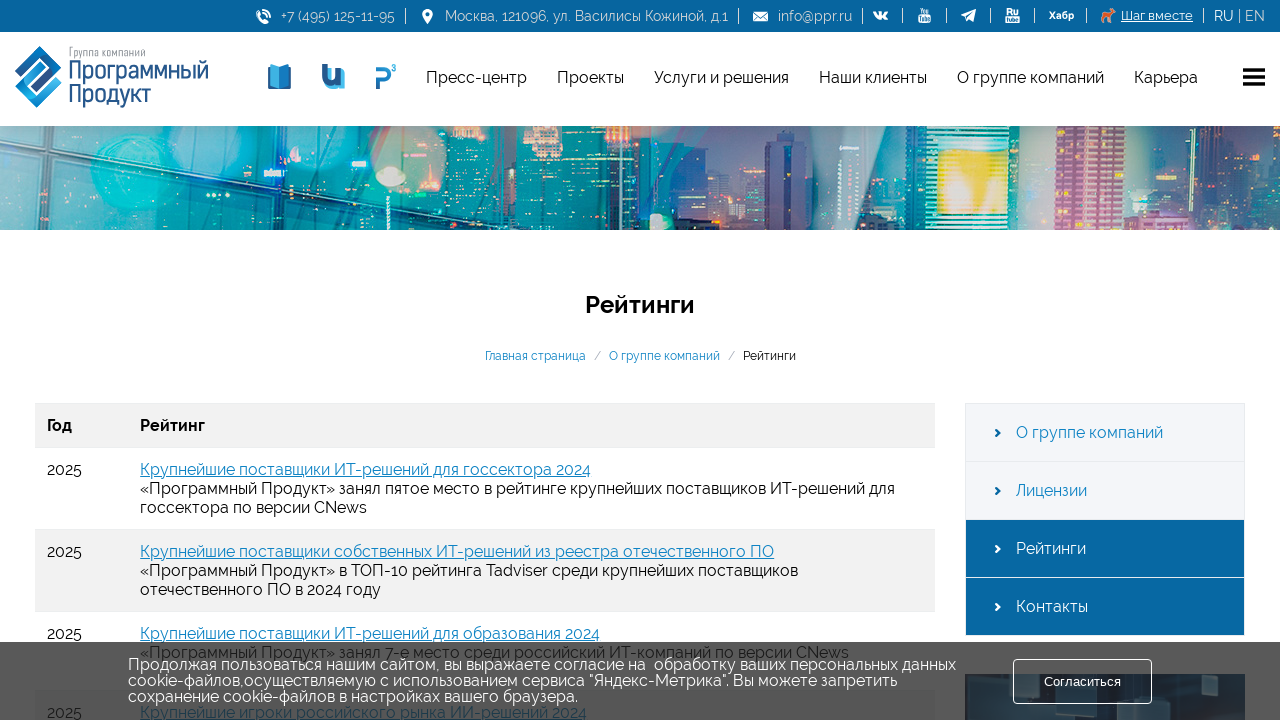